Tests JavaScript alert handling by triggering an alert, accepting it, and then navigating to another page

Starting URL: https://the-internet.herokuapp.com/javascript_alerts

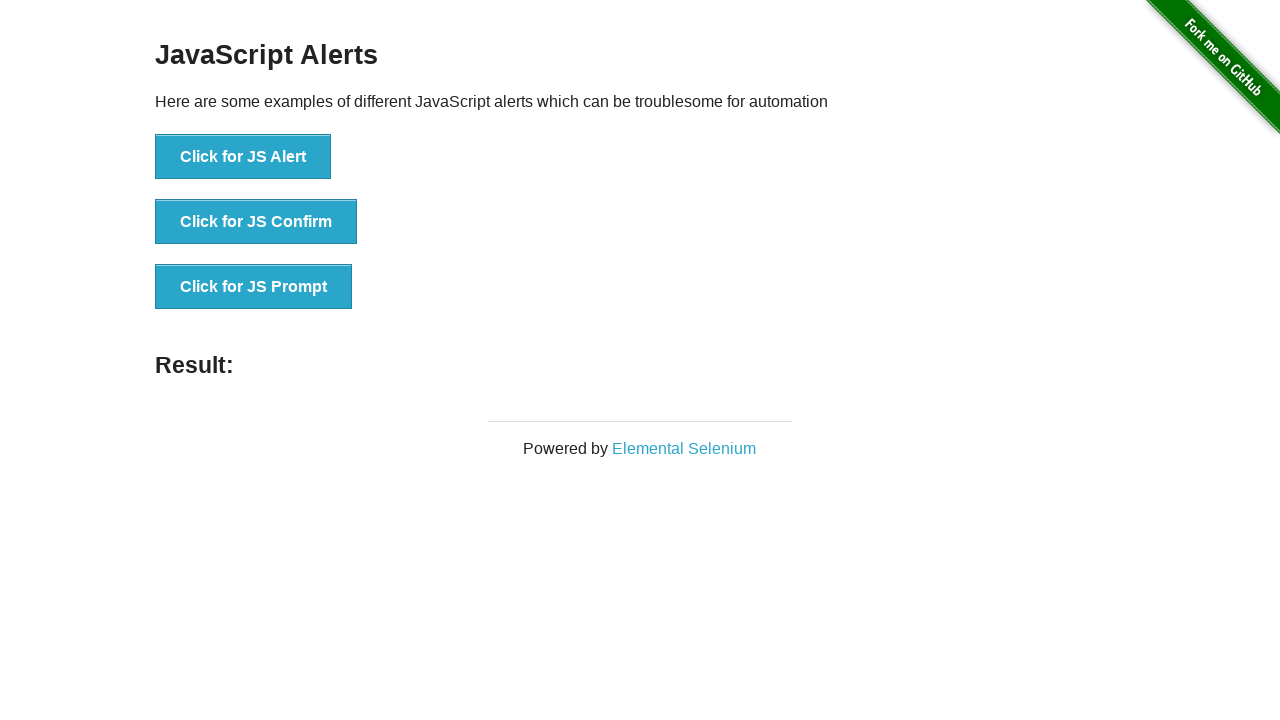

Clicked button to trigger JavaScript alert at (243, 157) on xpath=//button[.='Click for JS Alert']
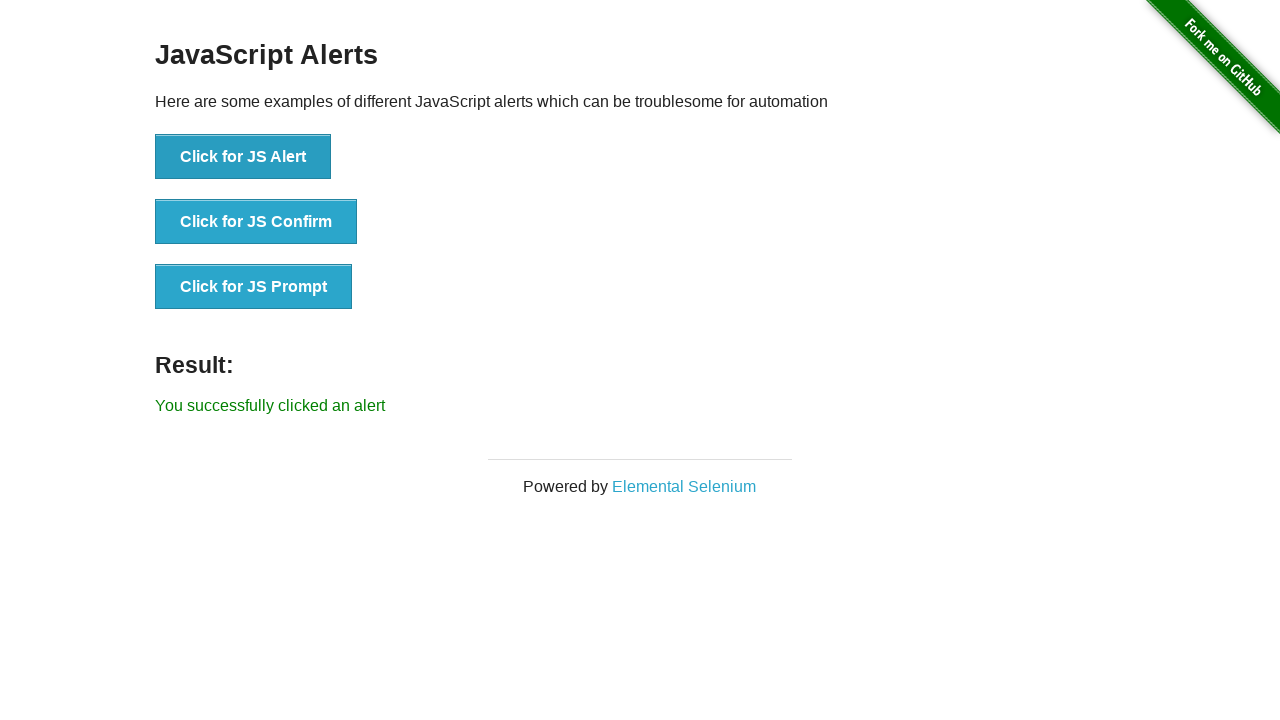

Set up dialog handler to accept alerts
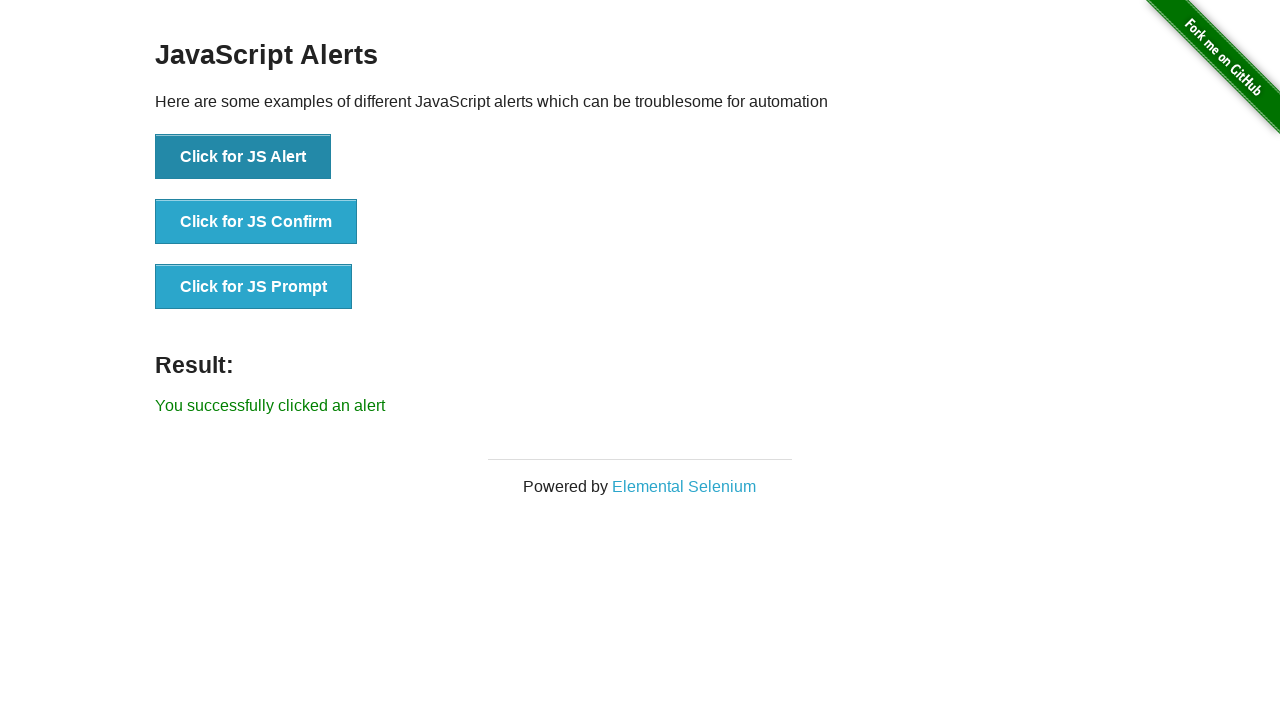

Clicked Elemental Selenium link to navigate to another page at (684, 486) on text=Elemental Selenium
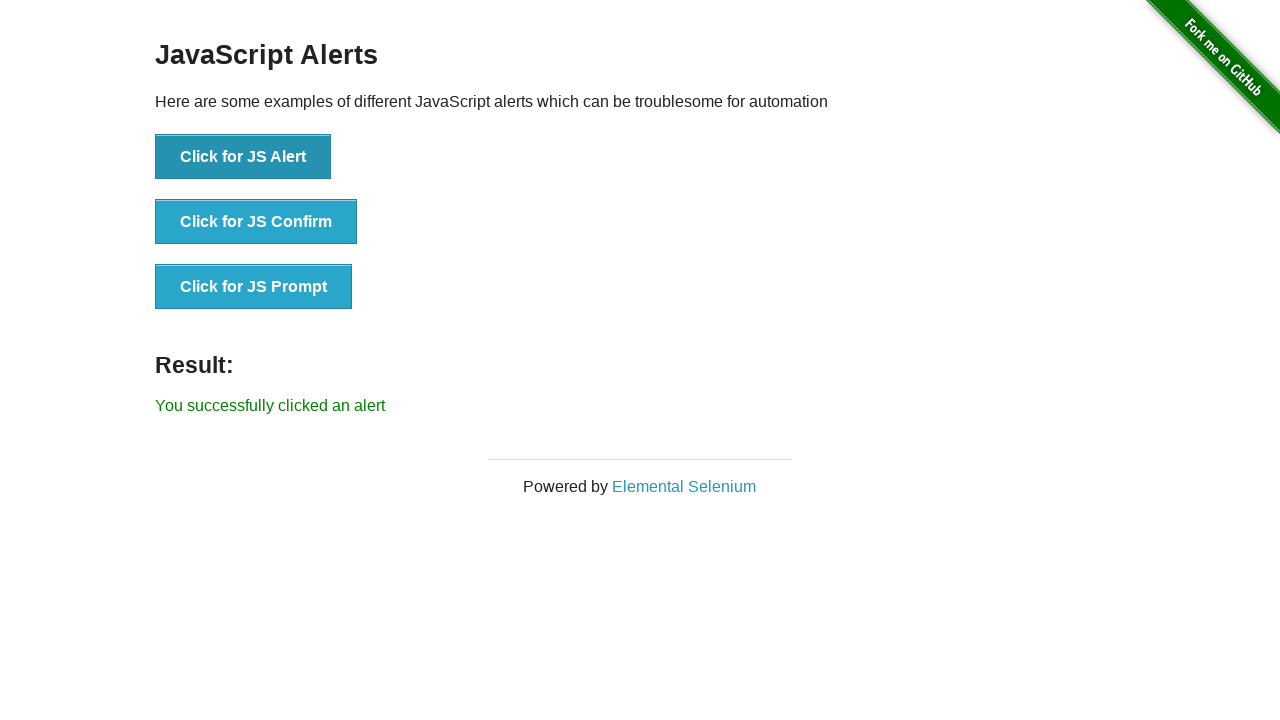

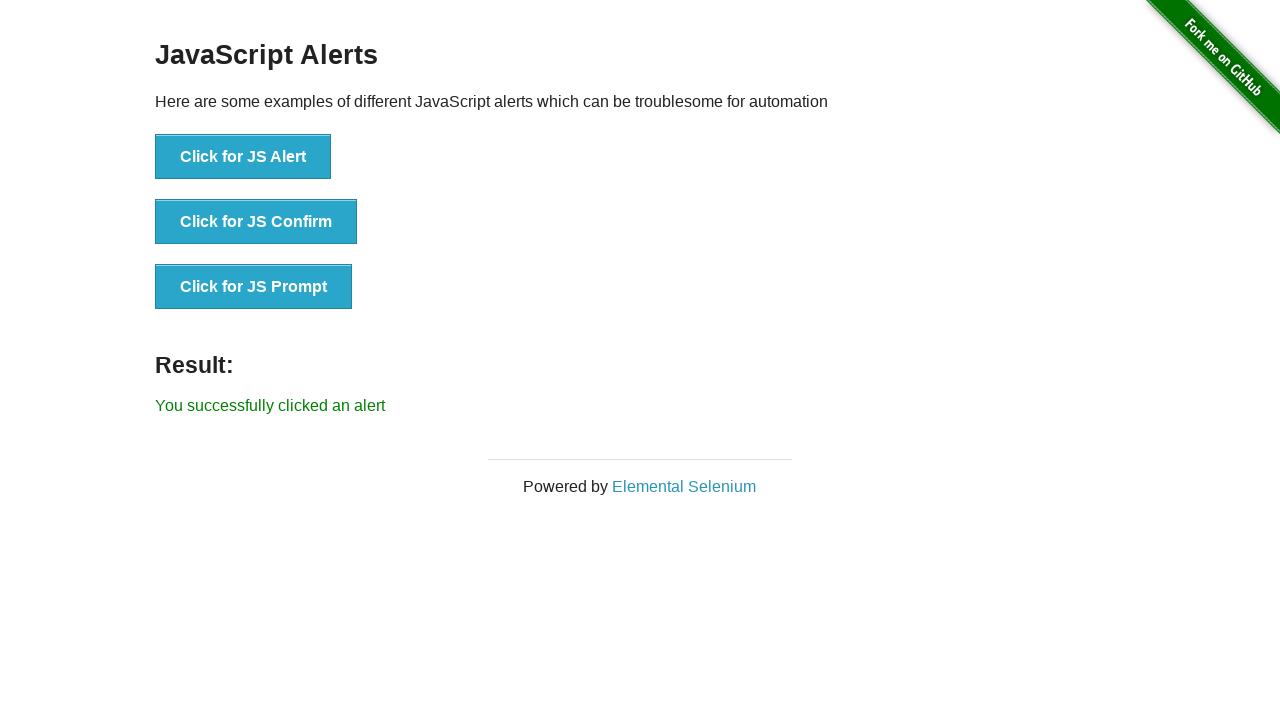